Tests alert handling by clicking a button that triggers a JavaScript alert and verifying alert presence

Starting URL: http://www.testautomationpractice.blogspot.com/

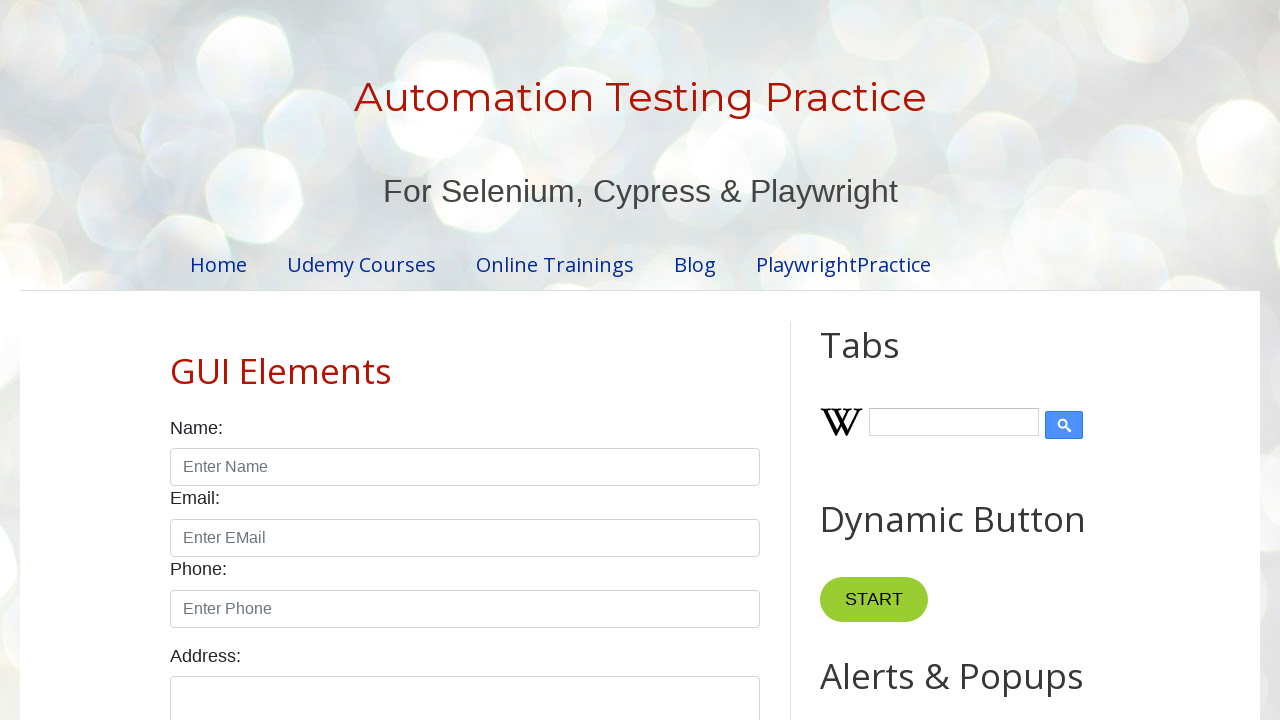

Clicked button to trigger JavaScript alert at (880, 361) on xpath=//button[@onclick='myFunction()']
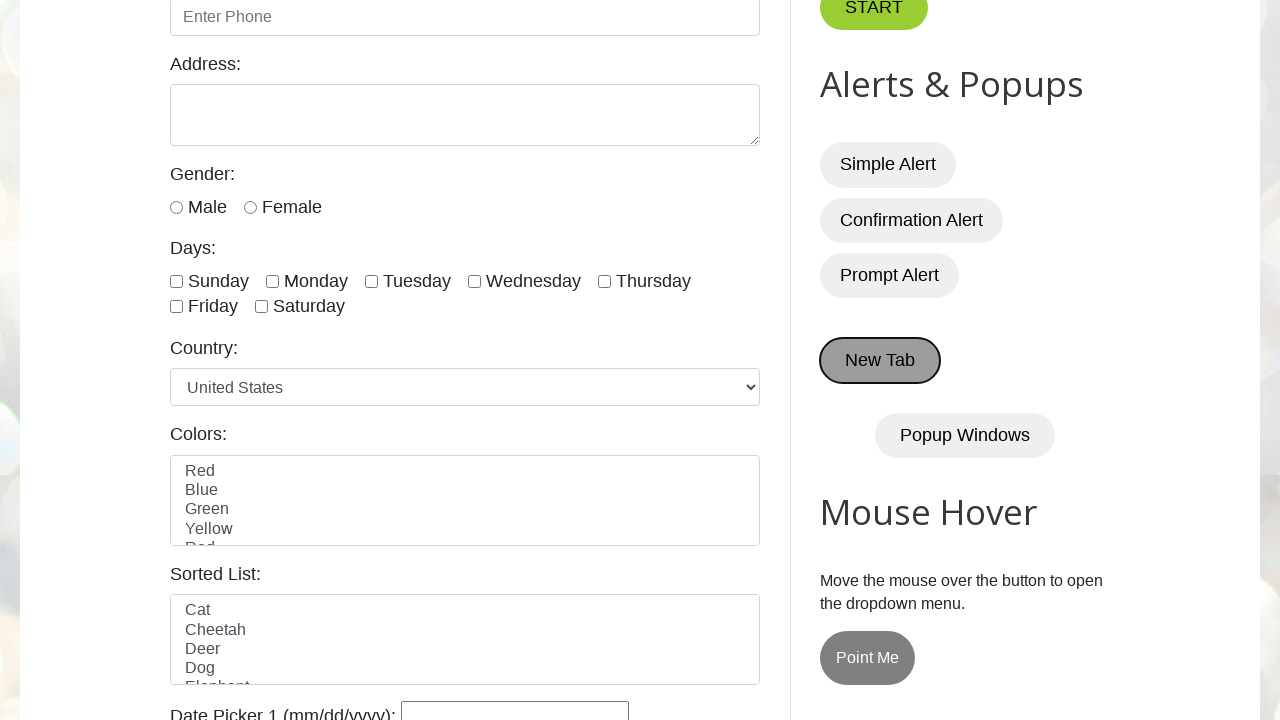

Set up dialog handler to dismiss alert
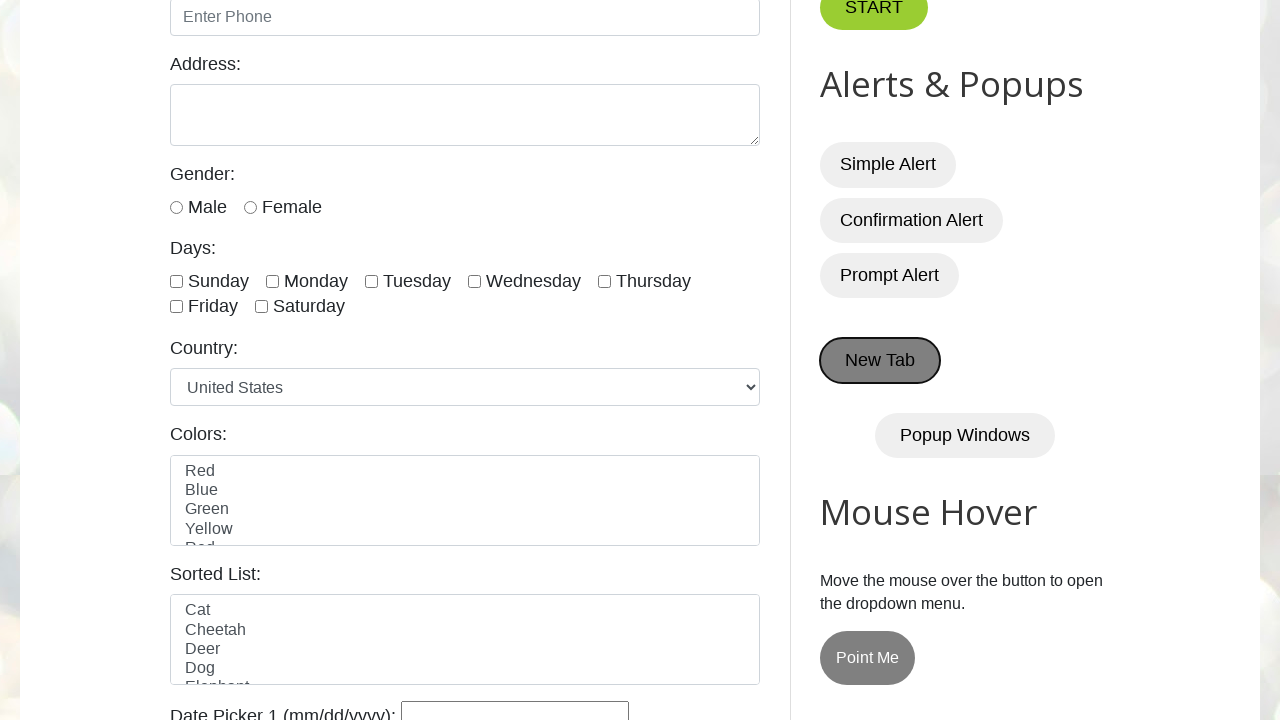

Clicked button to trigger alert again at (880, 361) on xpath=//button[@onclick='myFunction()']
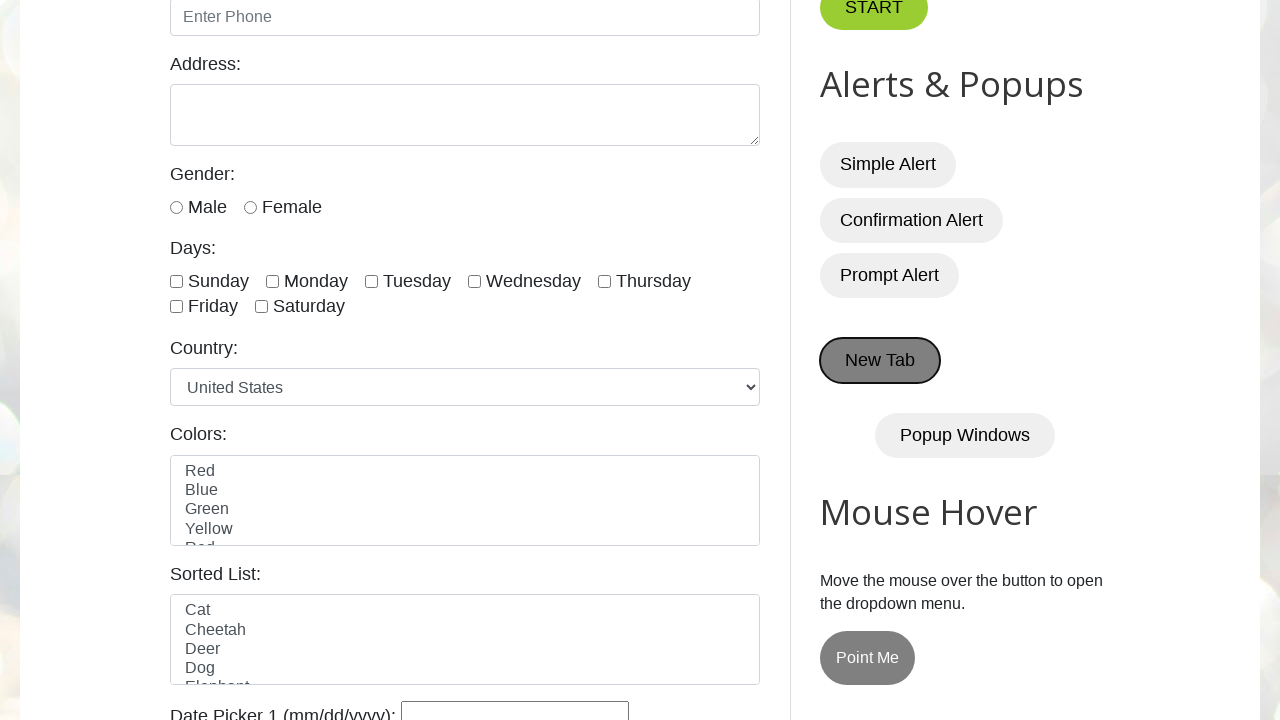

Set up dialog handler to accept alert
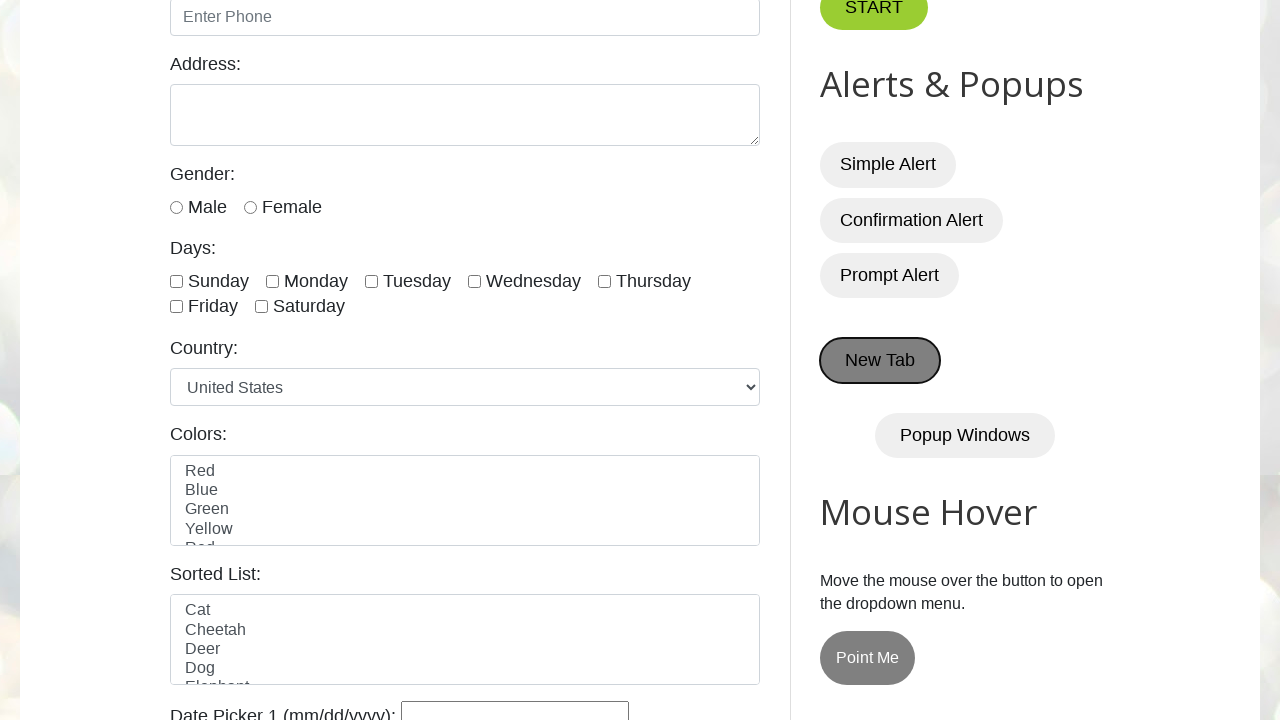

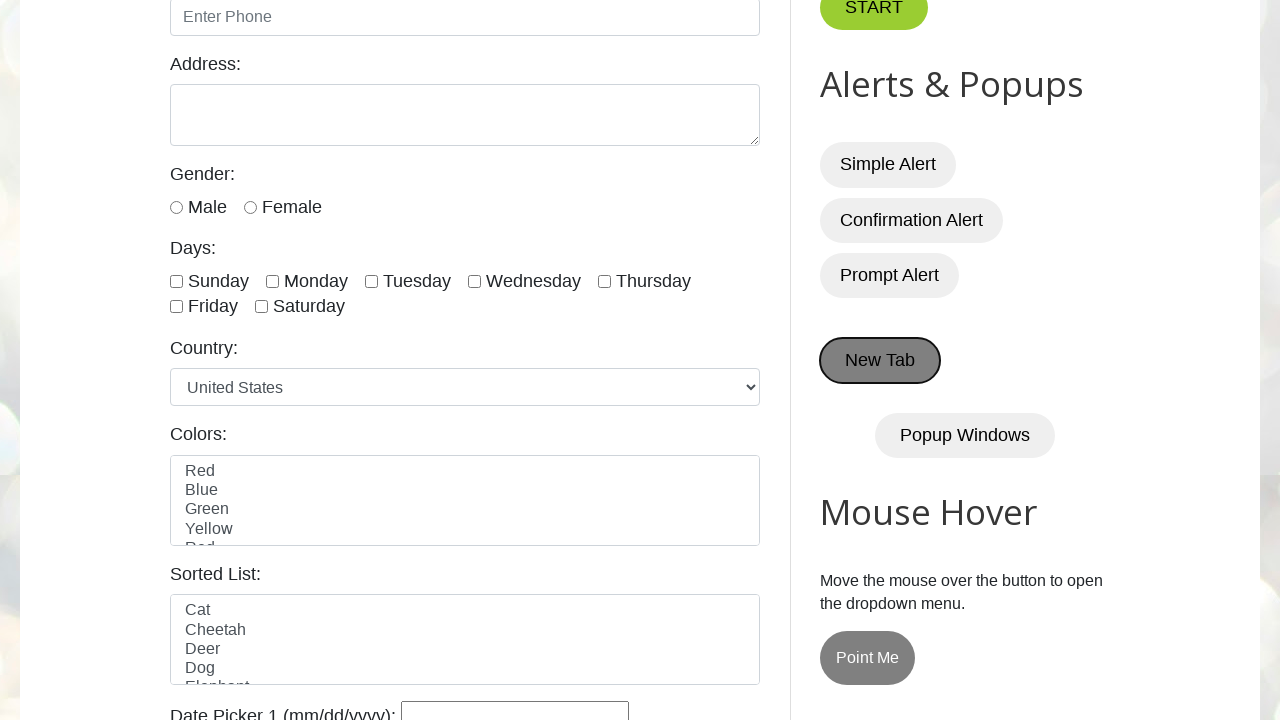